Tests JavaScript confirm dialog by accepting it and verifying that the result text shows "You clicked: Ok"

Starting URL: https://the-internet.herokuapp.com/javascript_alerts

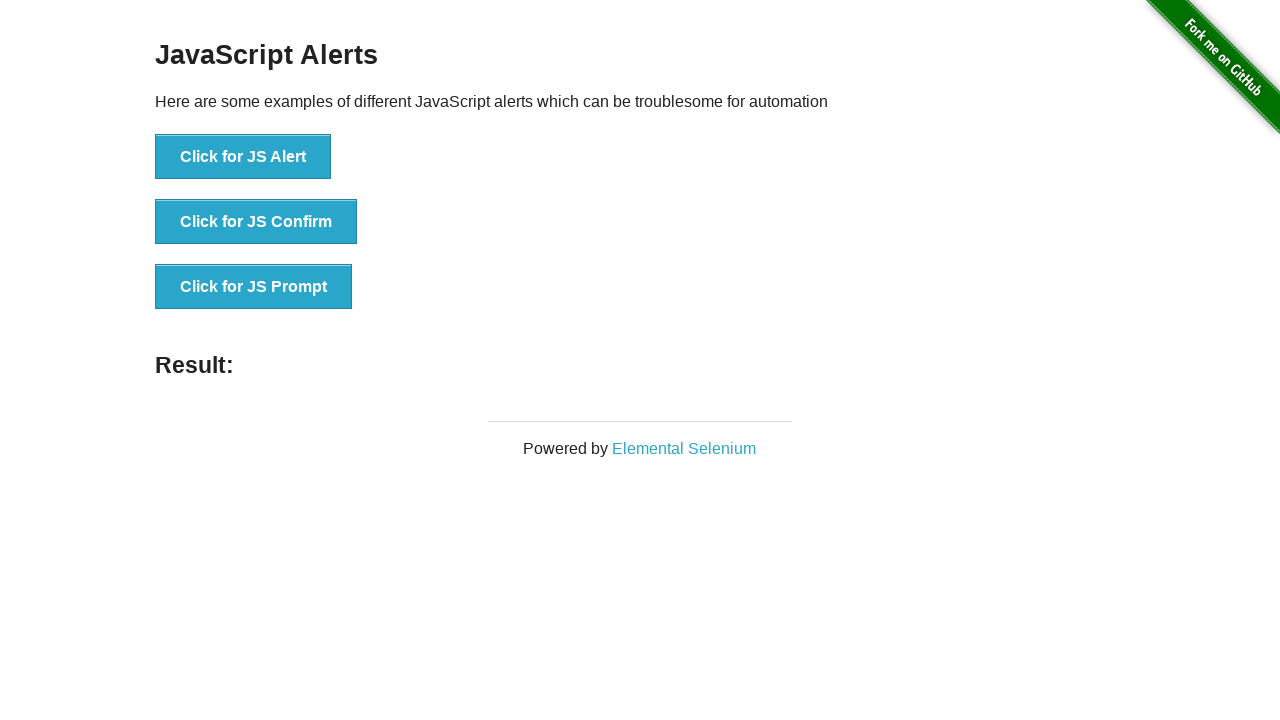

Clicked 'Click for JS Confirm' button to trigger JavaScript confirm dialog at (256, 222) on xpath=//button[normalize-space()='Click for JS Confirm']
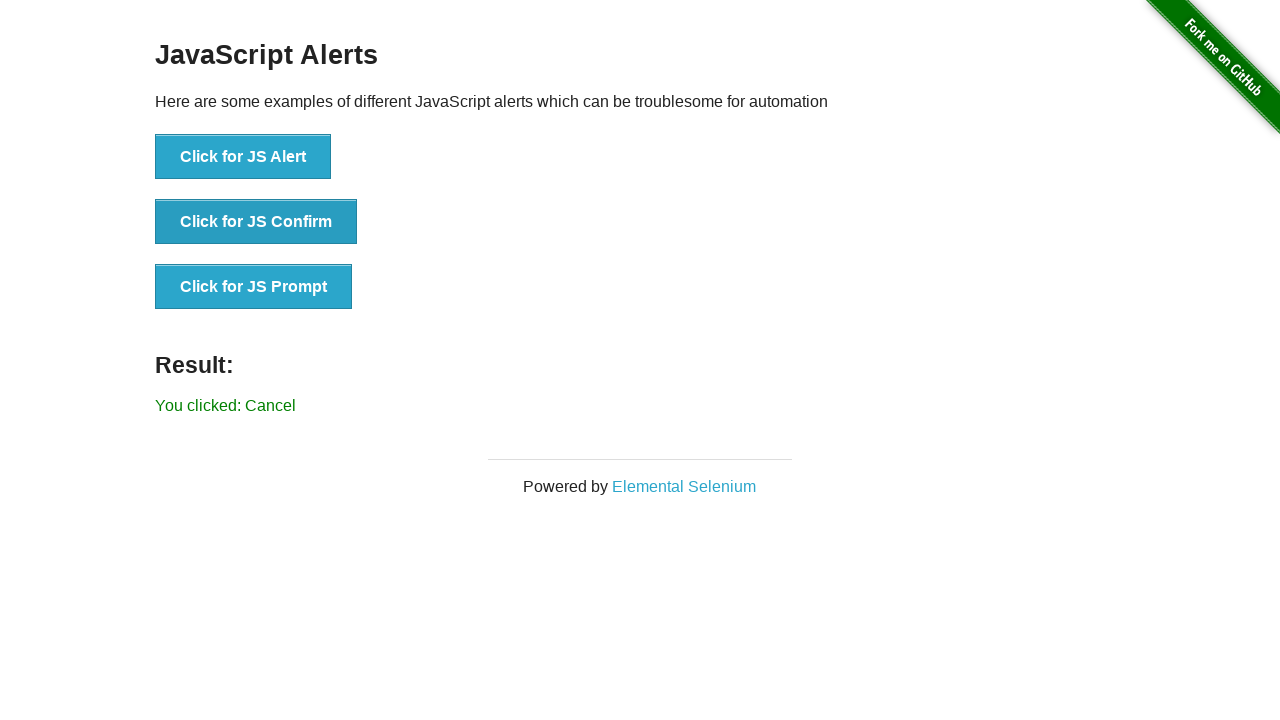

Set up dialog handler to accept confirm dialogs
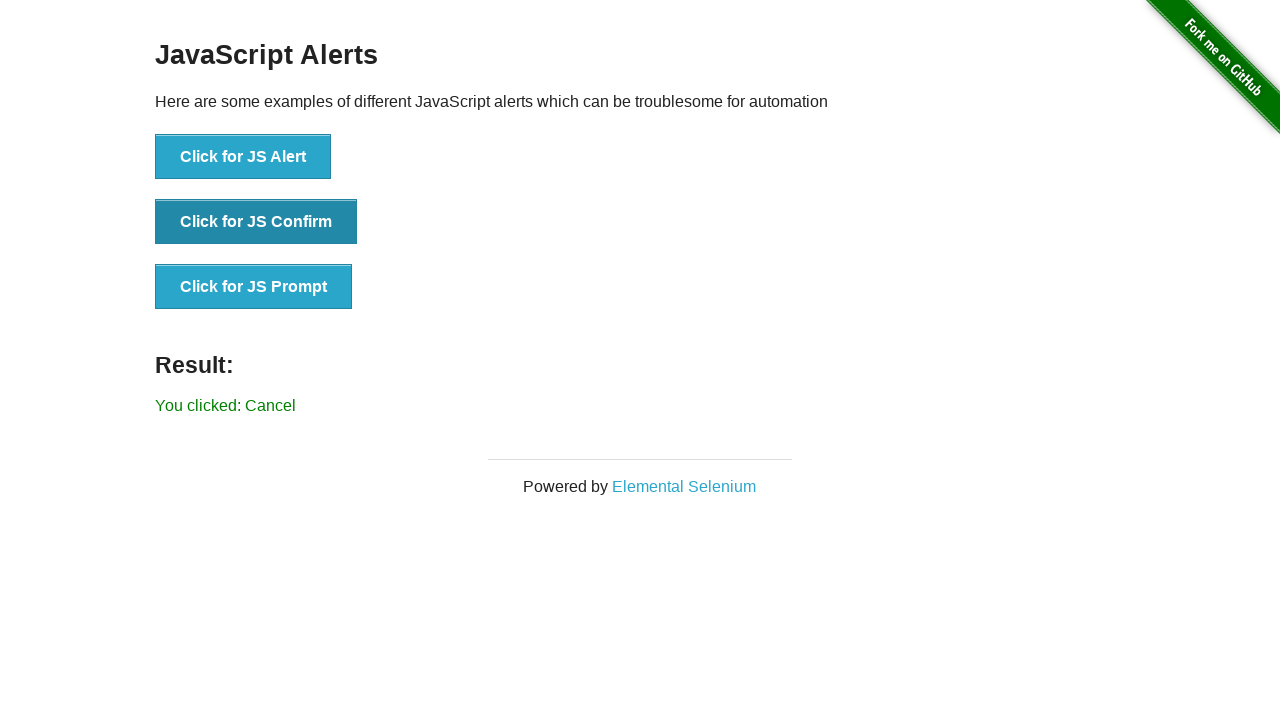

Clicked 'Click for JS Confirm' button again to trigger and accept the confirm dialog at (256, 222) on xpath=//button[normalize-space()='Click for JS Confirm']
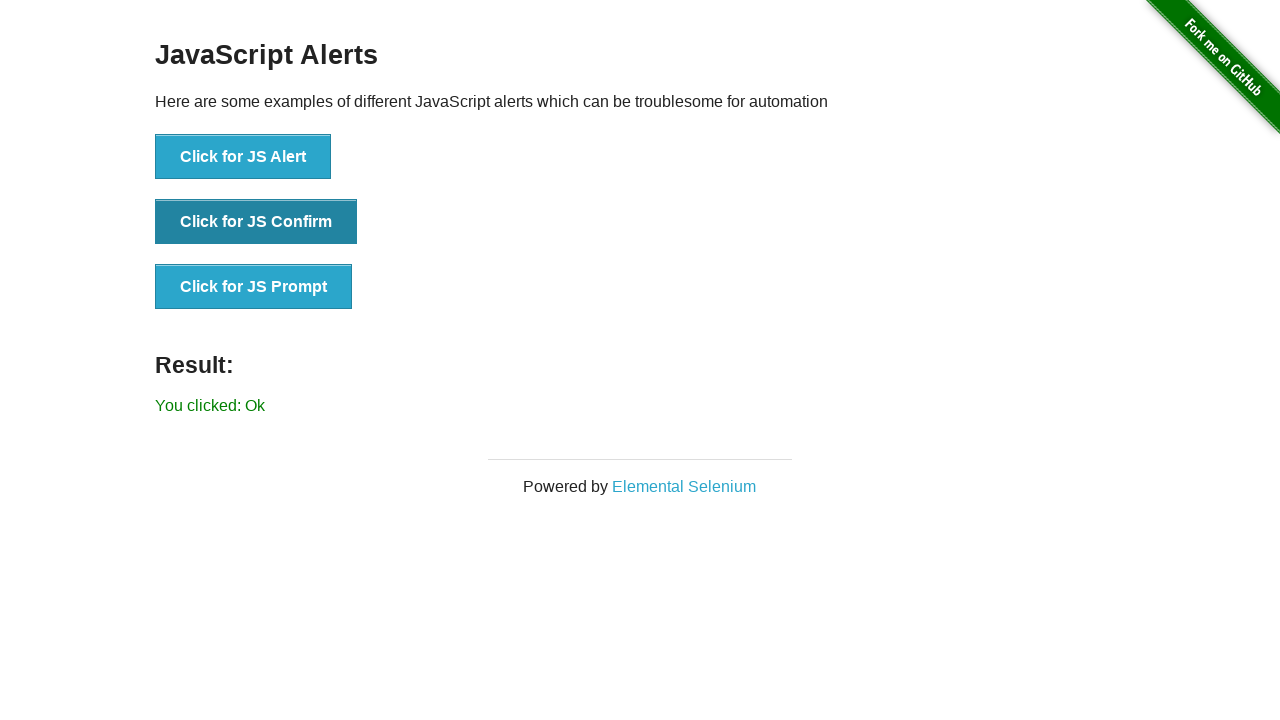

Retrieved result text from result element
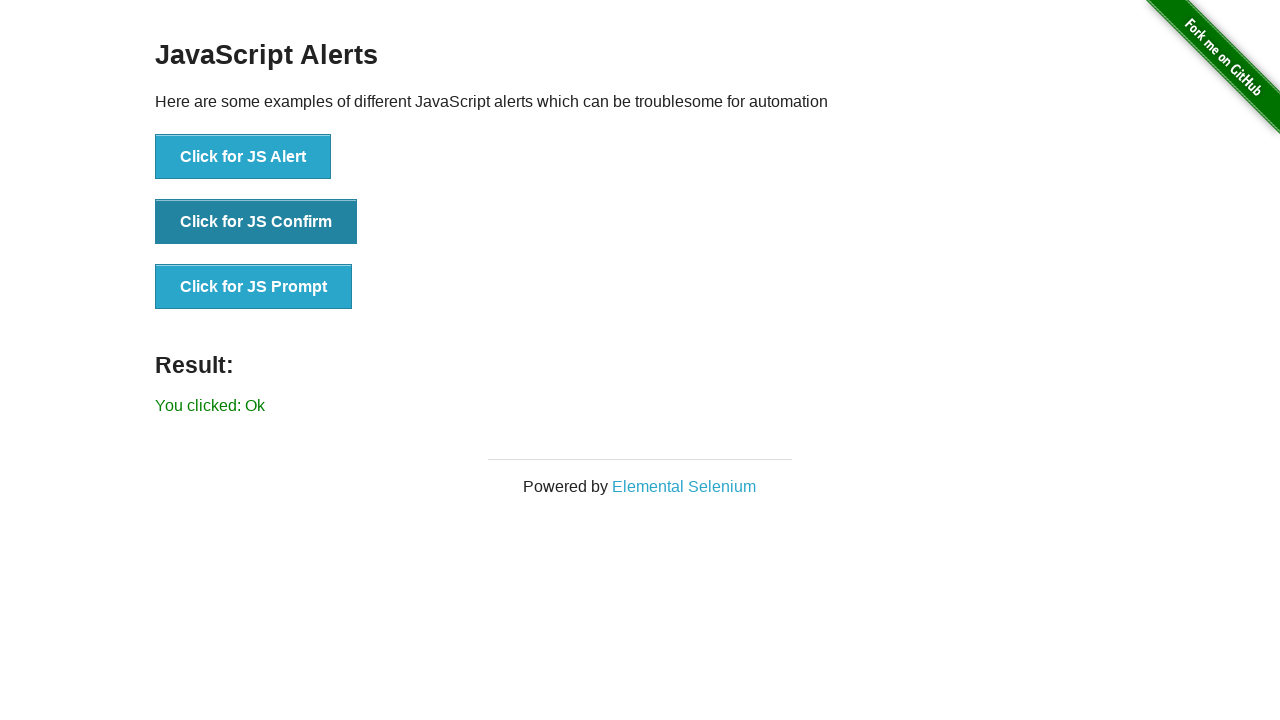

Verified that result text equals 'You clicked: Ok'
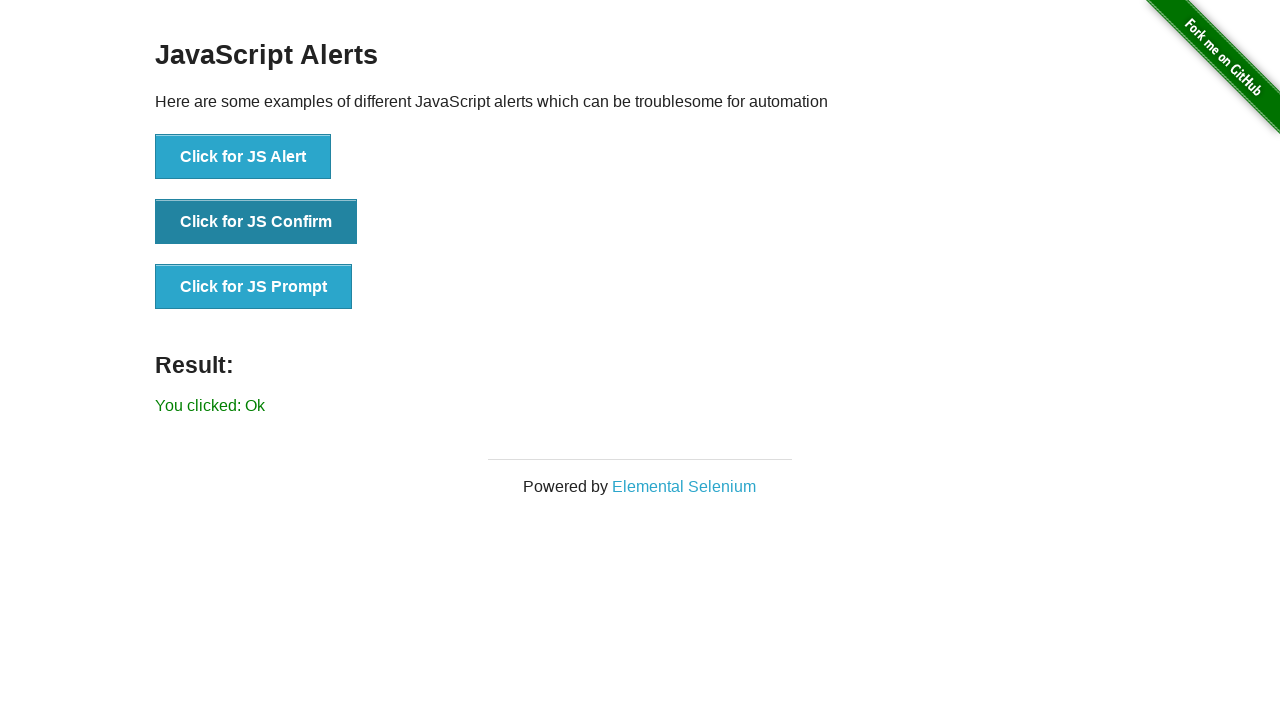

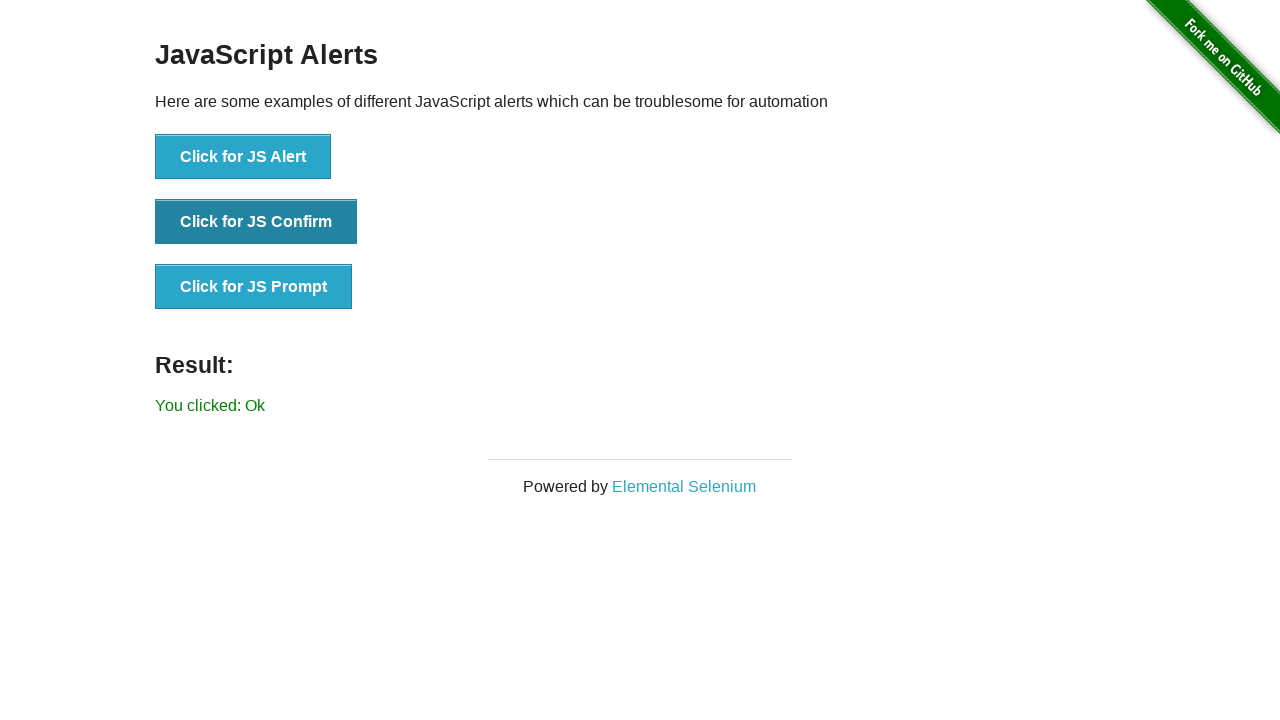